Tests dropdown selection functionality by selecting an option from a dropdown menu on a practice automation page

Starting URL: https://rahulshettyacademy.com/AutomationPractice/

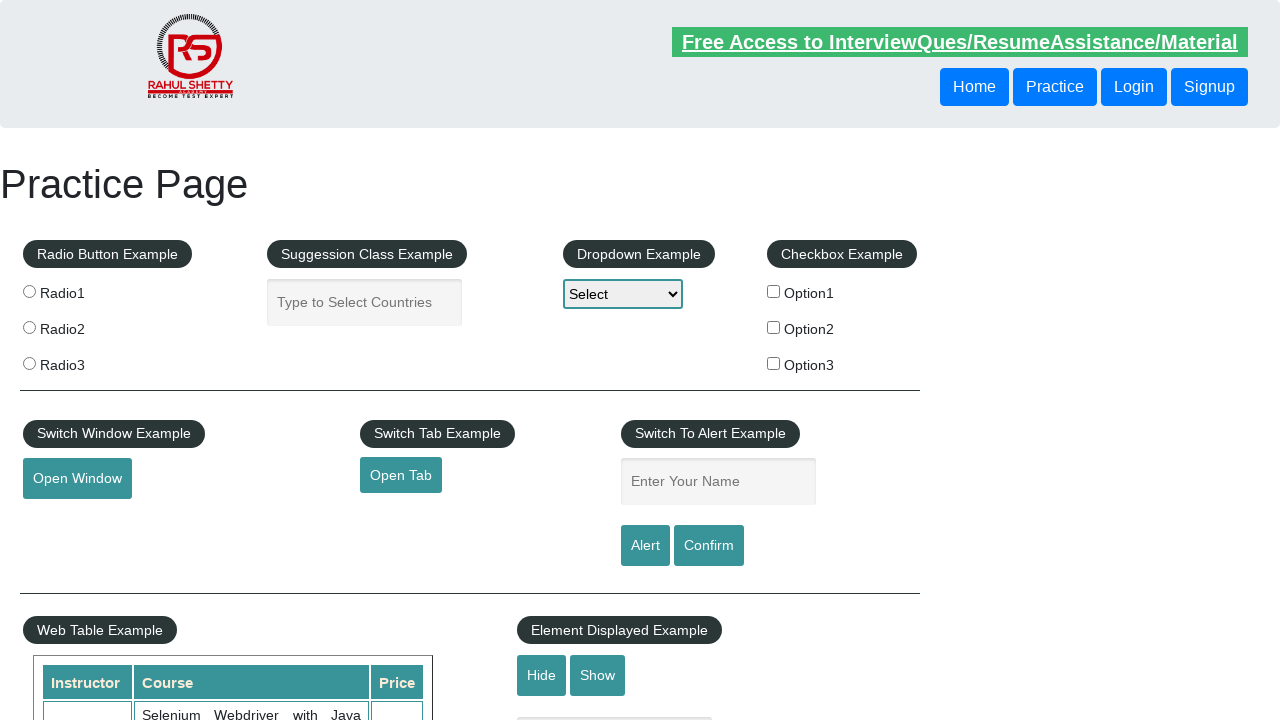

Navigated to AutomationPractice page
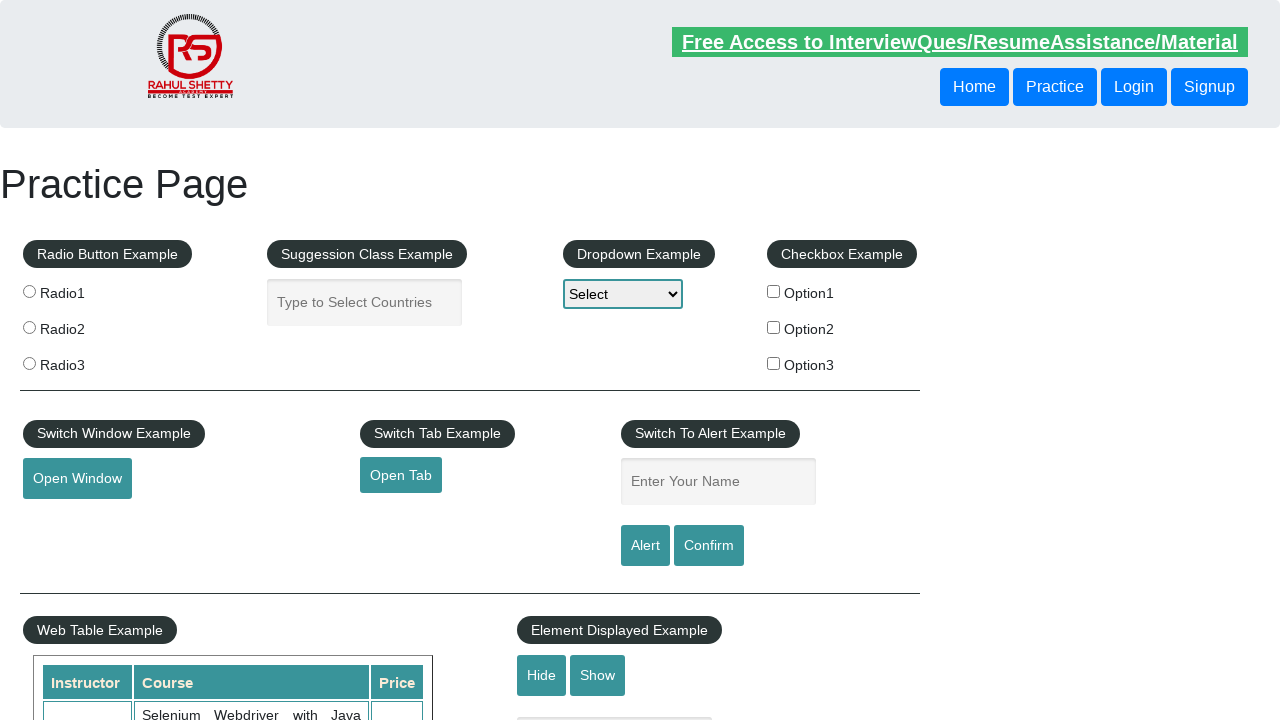

Selected 'Option1' from dropdown menu on #dropdown-class-example
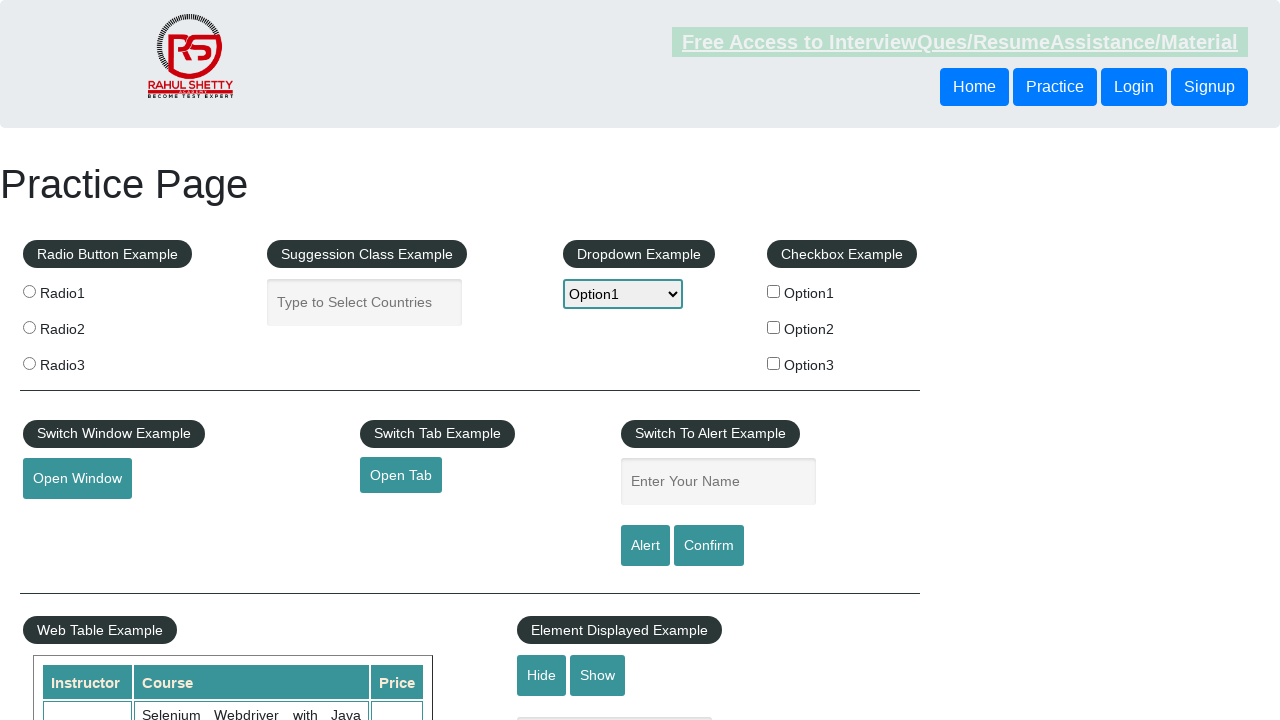

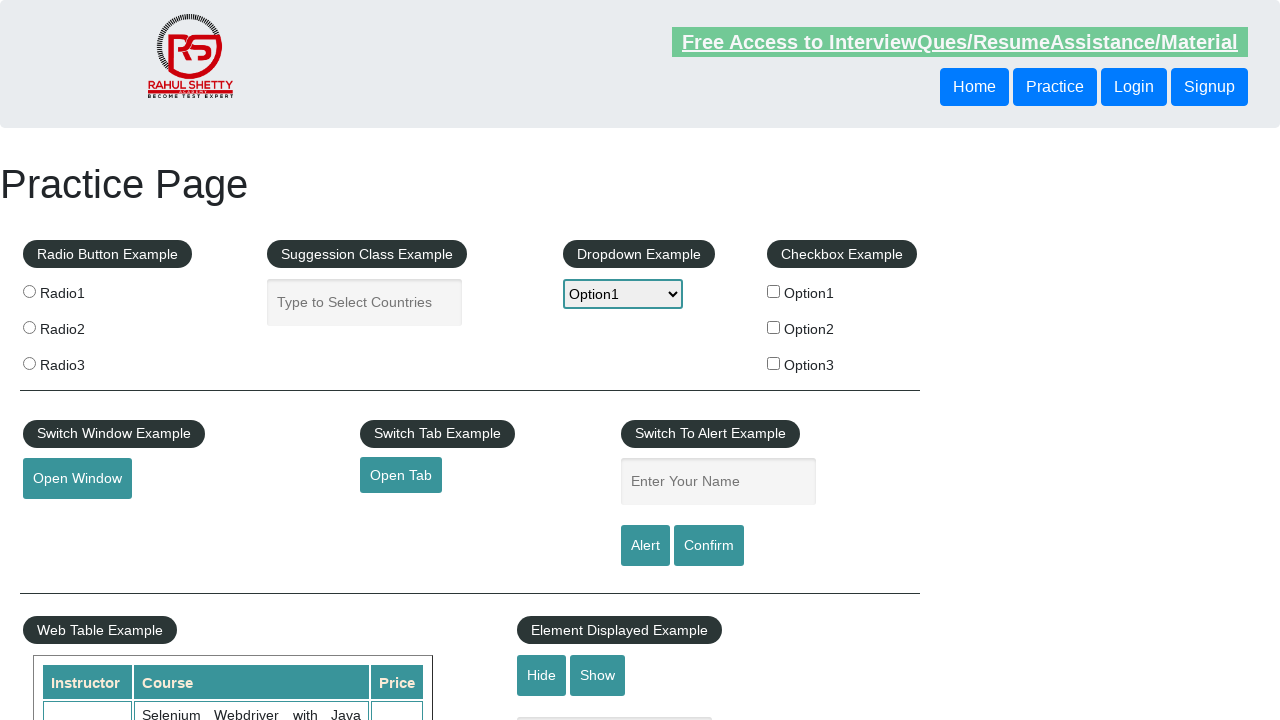